Navigates to Pokemon Showdown, opens the battle viewer to watch an ongoing public battle, clicks to view from the start (instant replay), and waits for the battle interface to load.

Starting URL: https://play.pokemonshowdown.com/

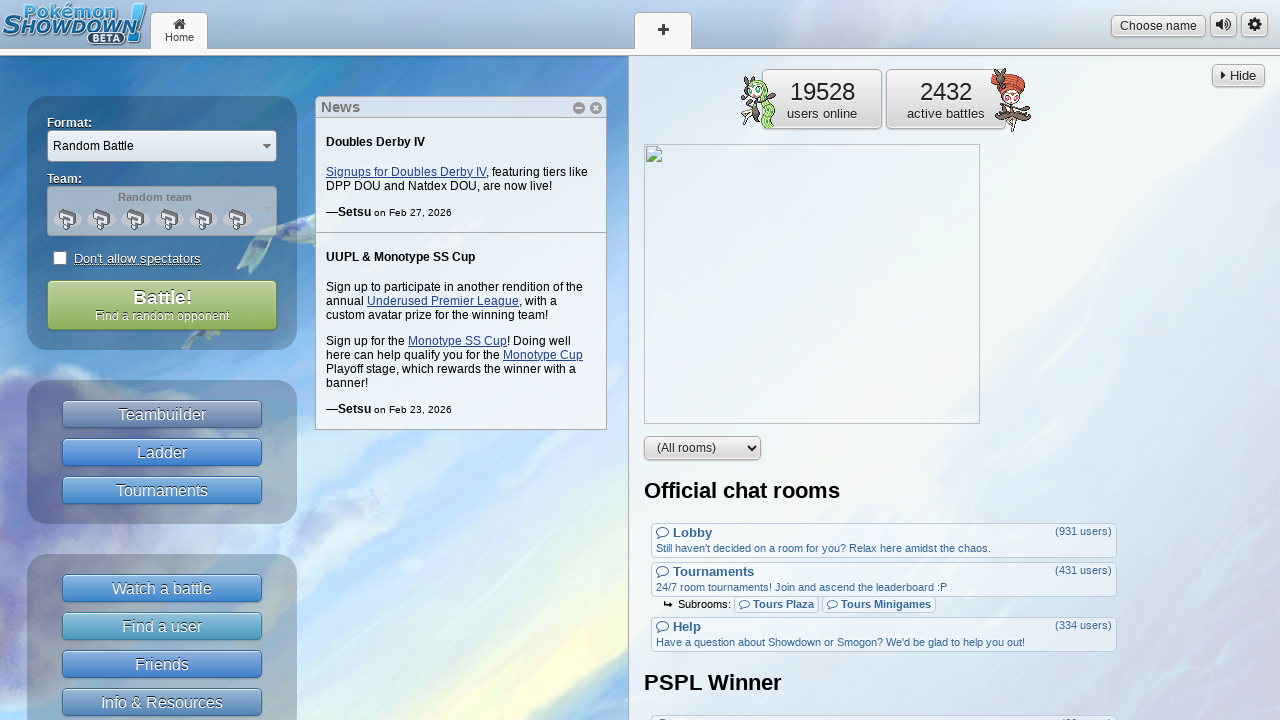

Clicked 'Watch a battle' button on the main page at (162, 588) on xpath=//*[@id="room-"]/div/div[1]/div[2]/div[3]/p[1]/button
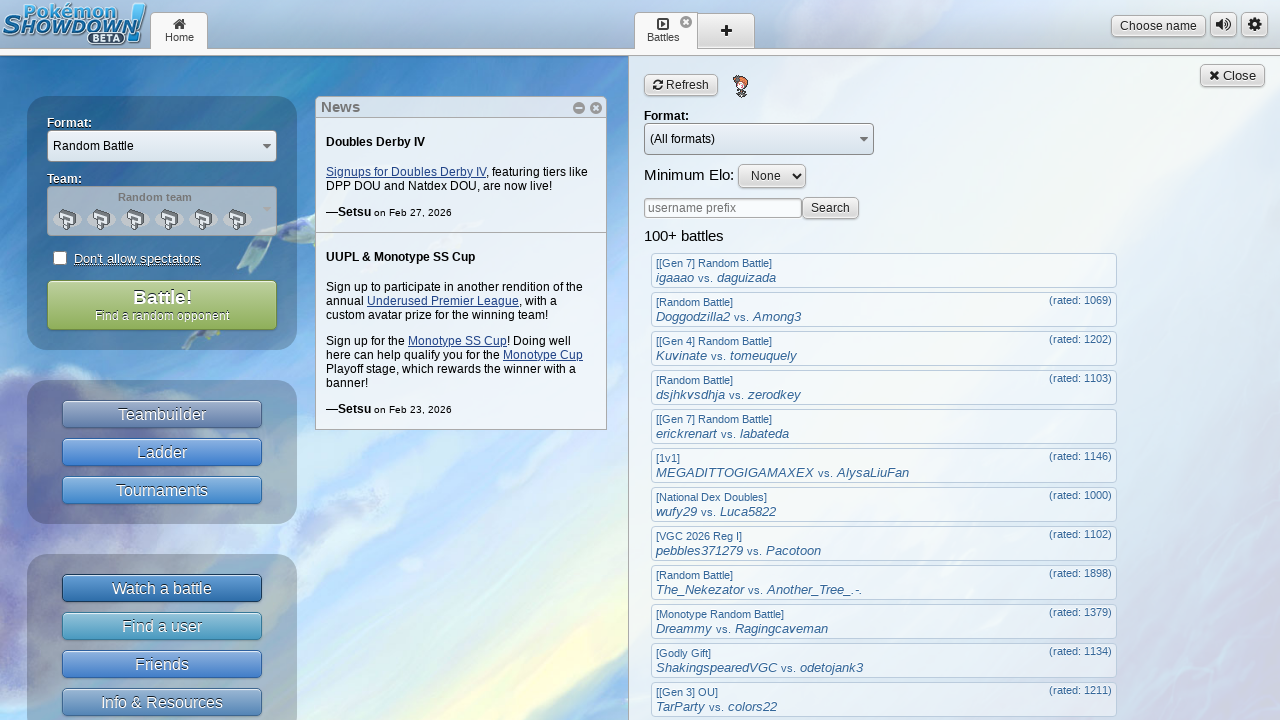

Waited 2 seconds for battles list to load
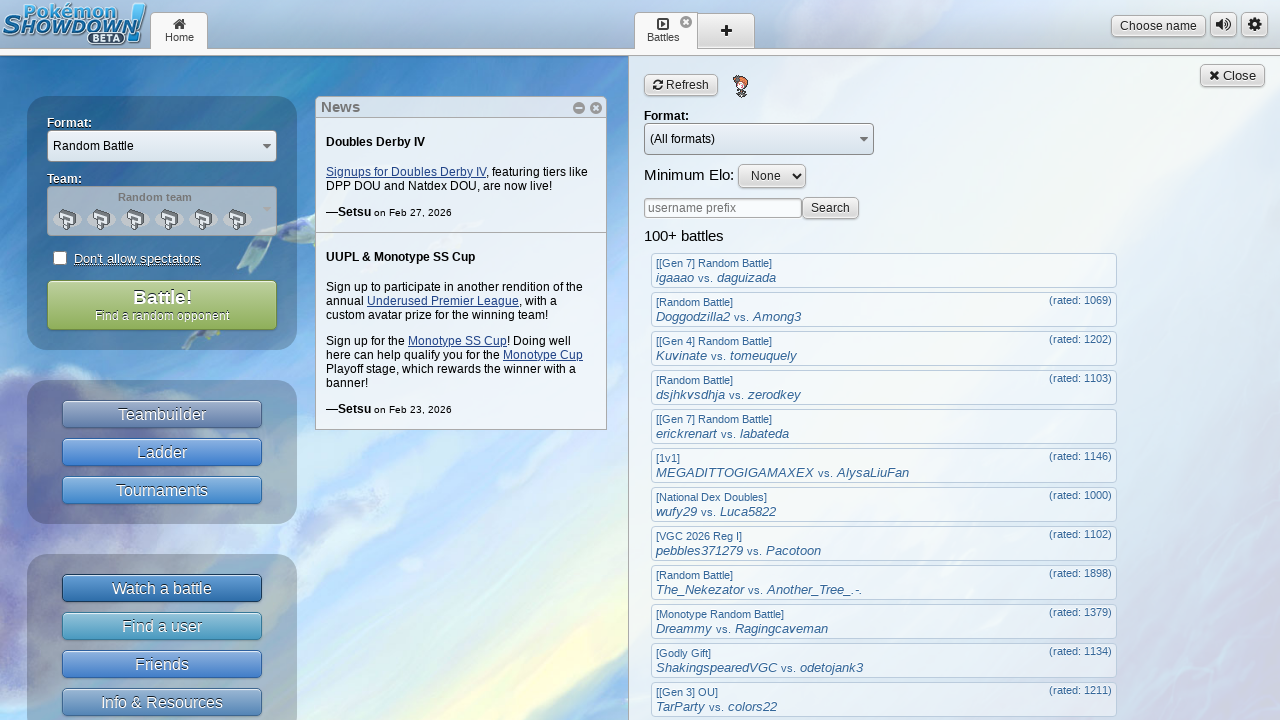

Clicked refresh button to get latest battles at (884, 270) on xpath=//*[@id="room-battles"]/div/div/div/div[1]/a
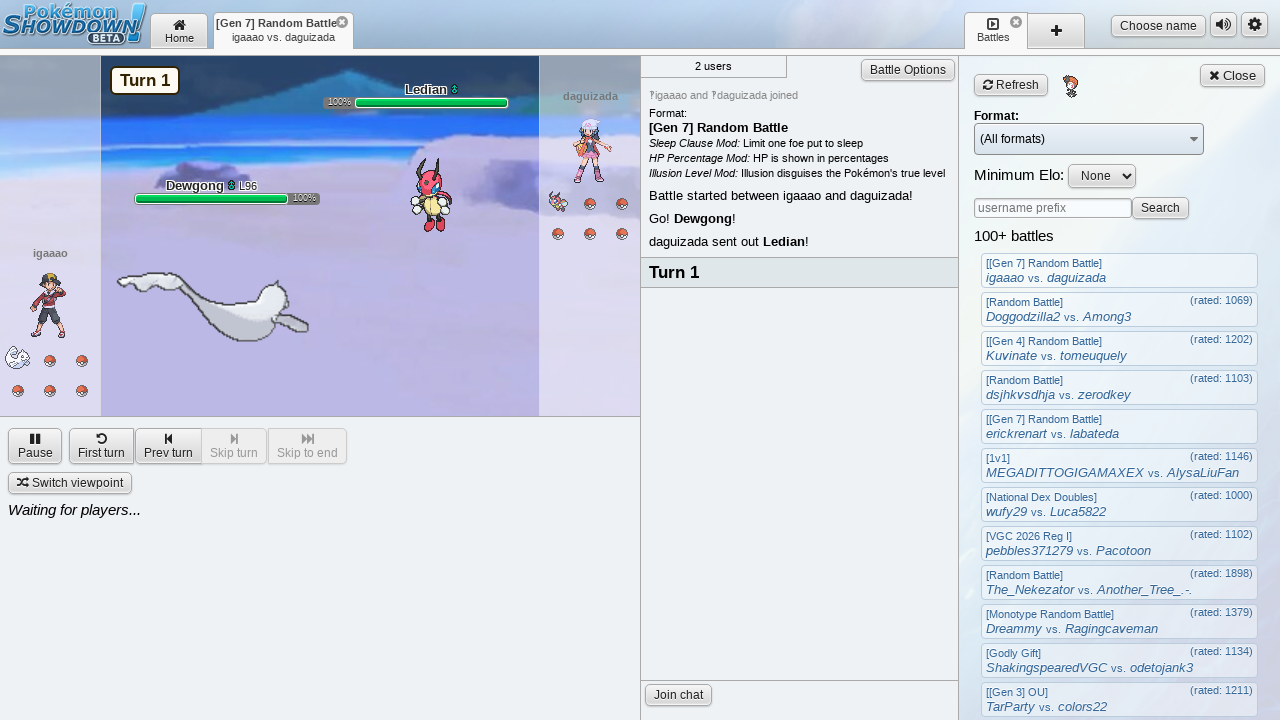

Waited 2 seconds for battle list to refresh
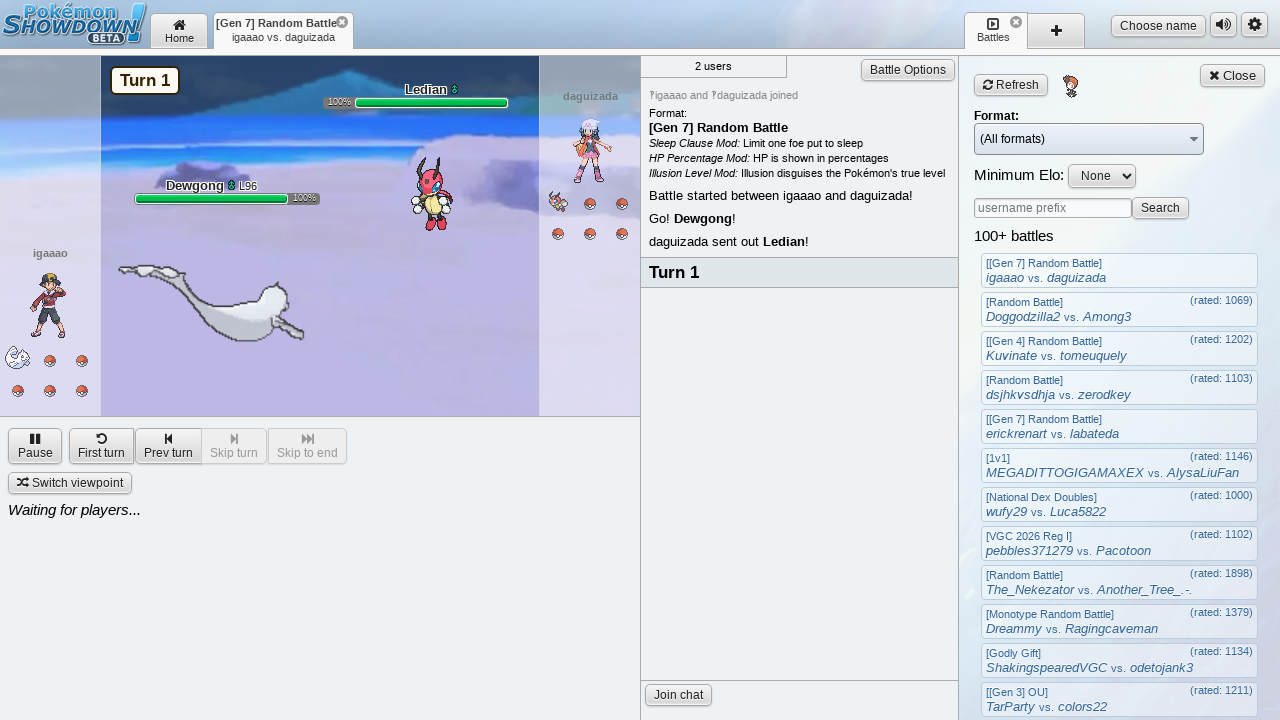

Clicked instant replay button to view battle from the start at (102, 446) on [name="instantReplay"]
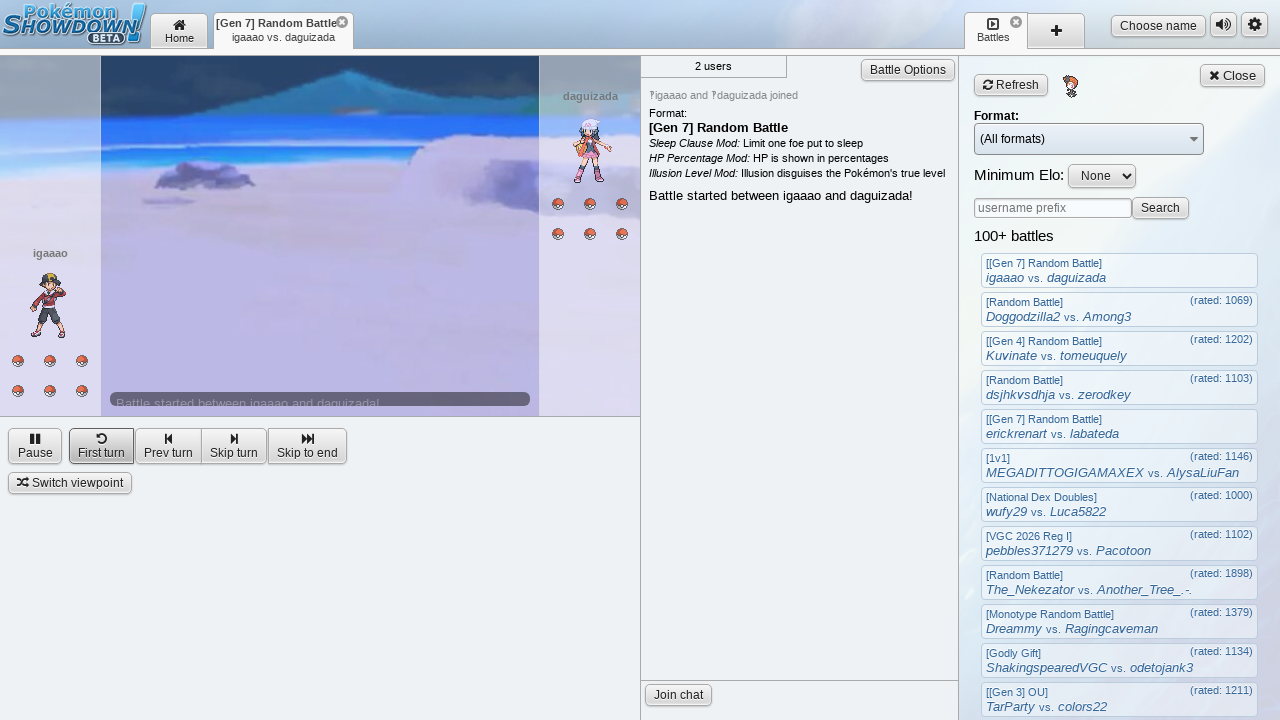

Battle interface loaded successfully
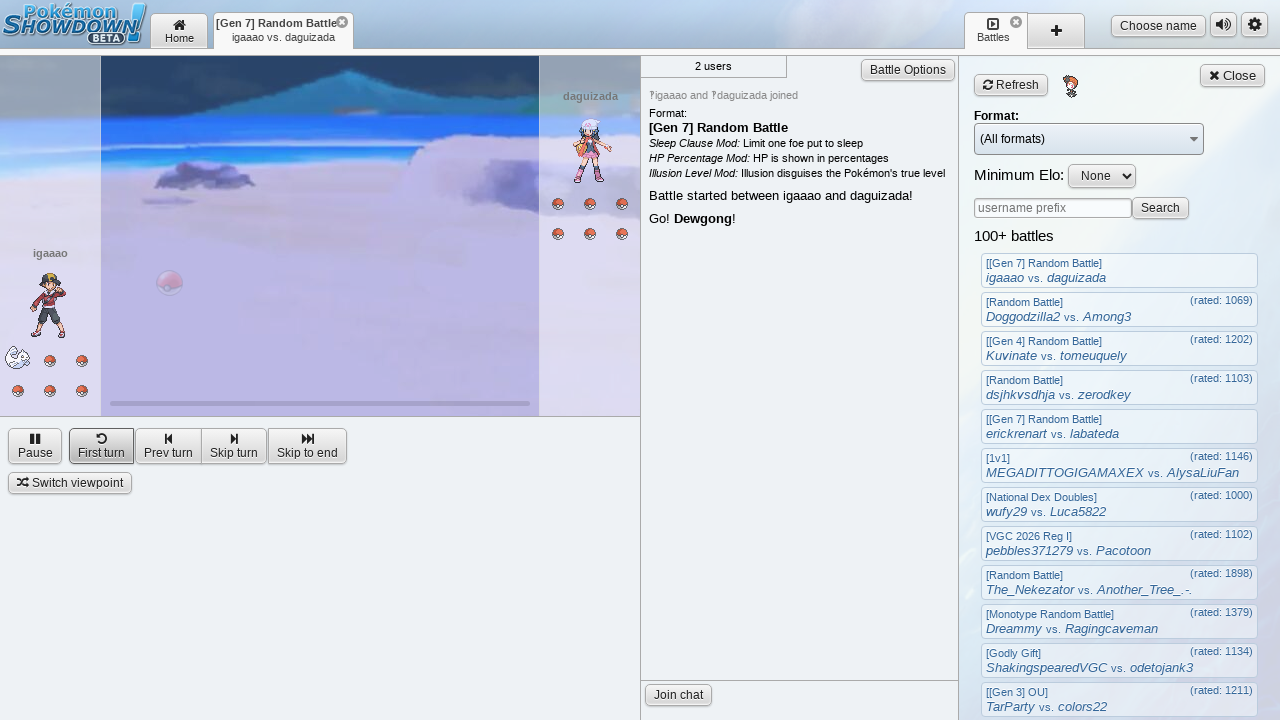

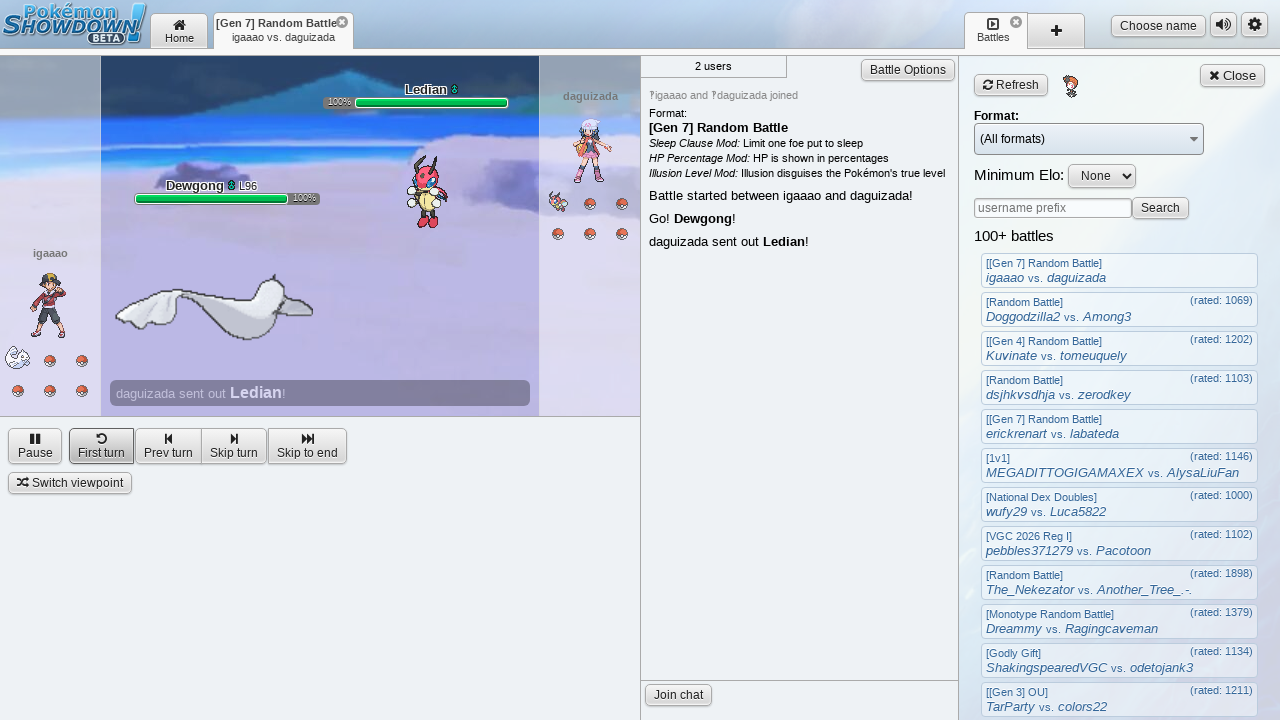